Tests filtering to show only active (incomplete) todo items by clicking the Active filter link.

Starting URL: https://demo.playwright.dev/todomvc

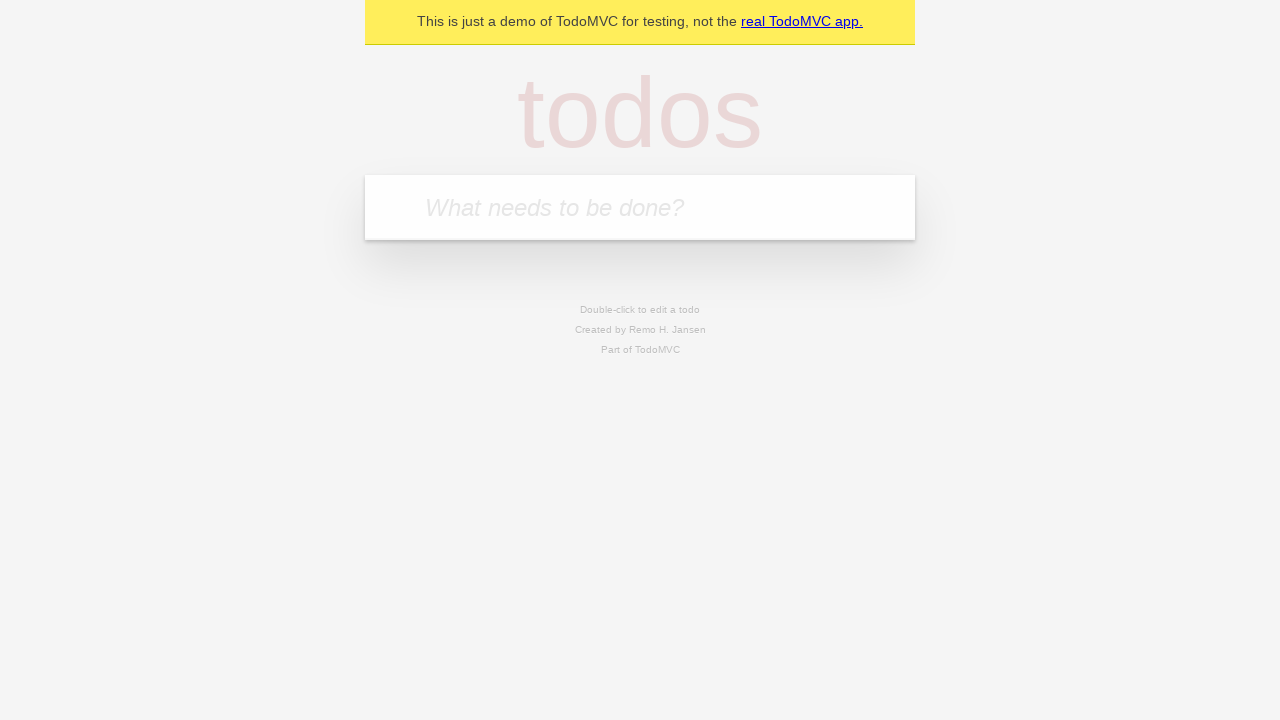

Filled todo input with 'buy some cheese' on internal:attr=[placeholder="What needs to be done?"i]
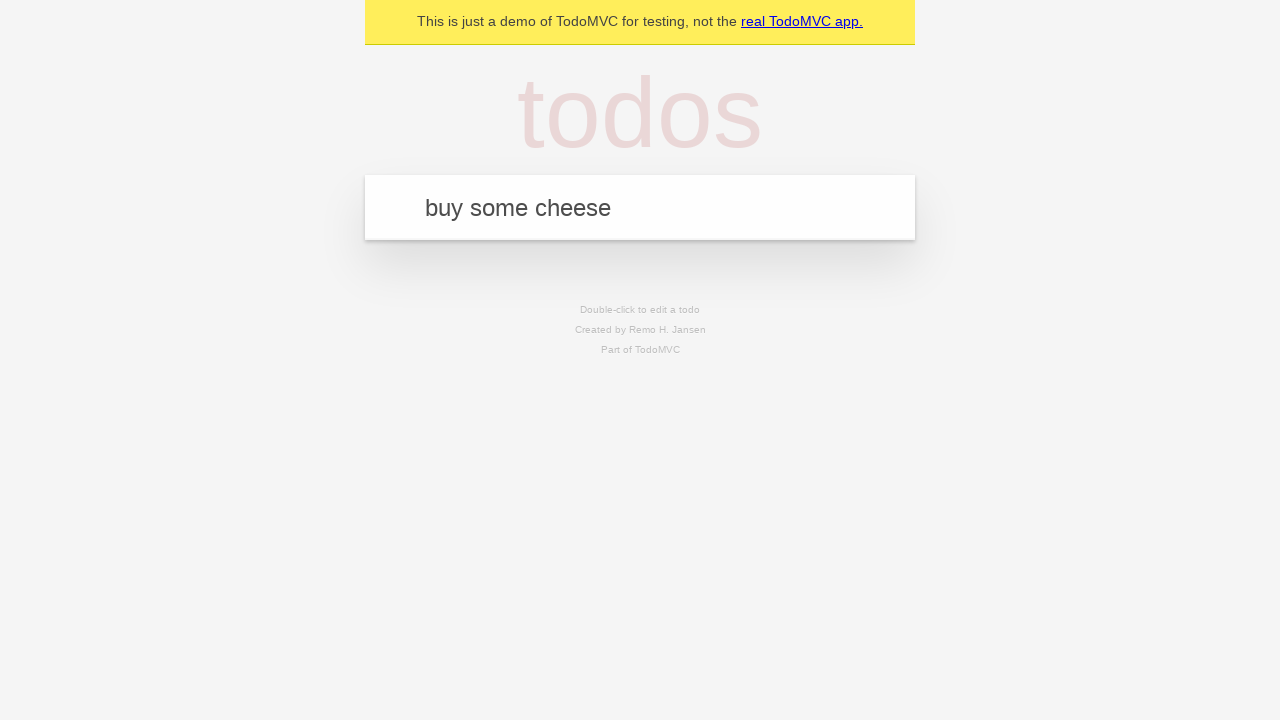

Pressed Enter to add first todo item on internal:attr=[placeholder="What needs to be done?"i]
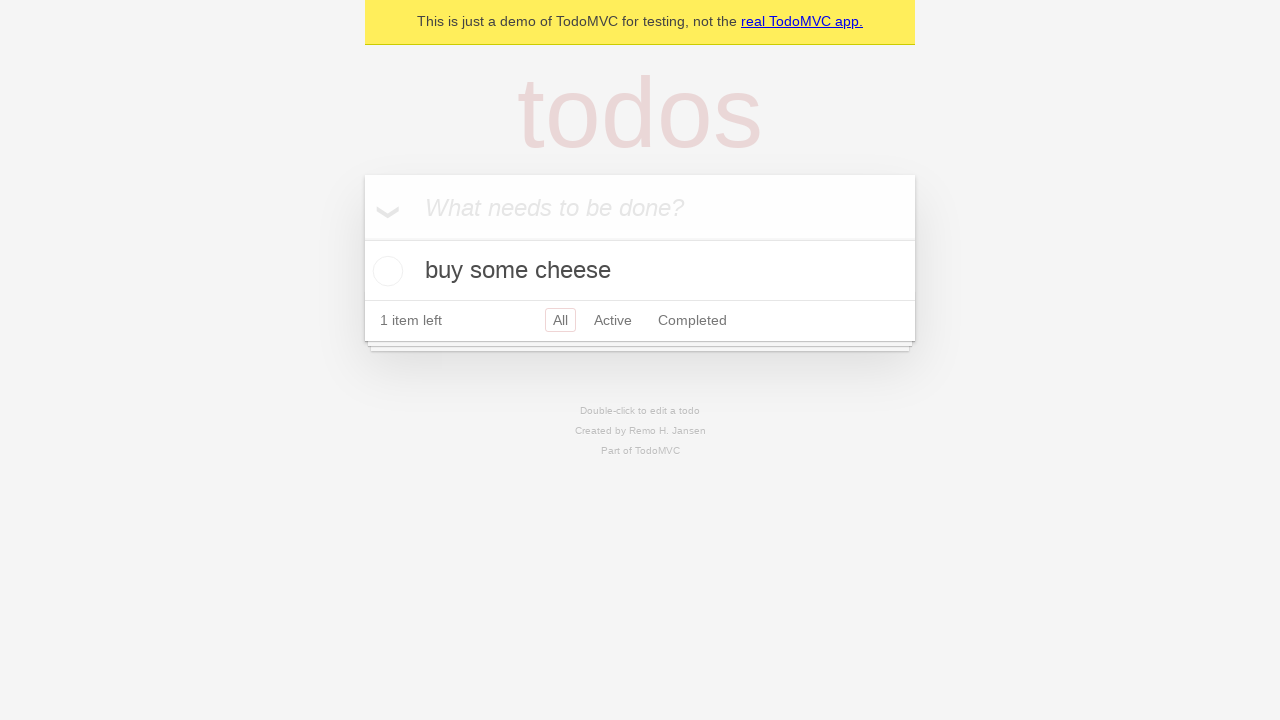

Filled todo input with 'feed the cat' on internal:attr=[placeholder="What needs to be done?"i]
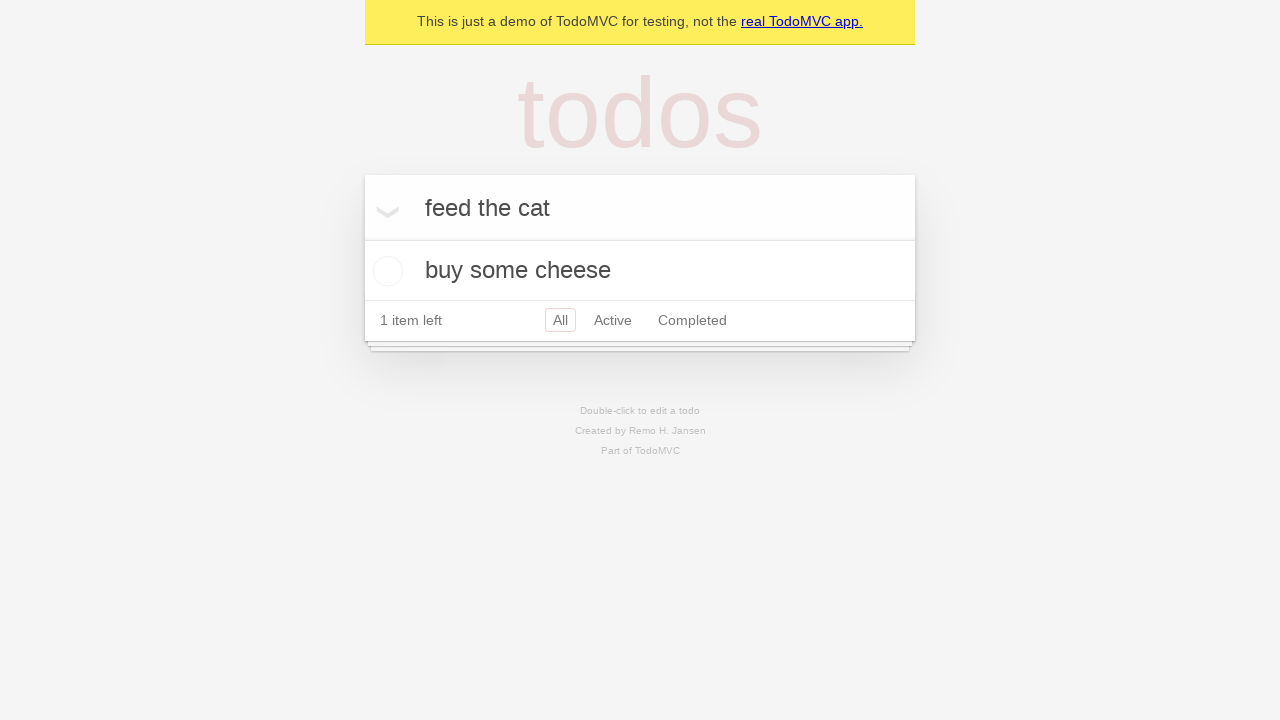

Pressed Enter to add second todo item on internal:attr=[placeholder="What needs to be done?"i]
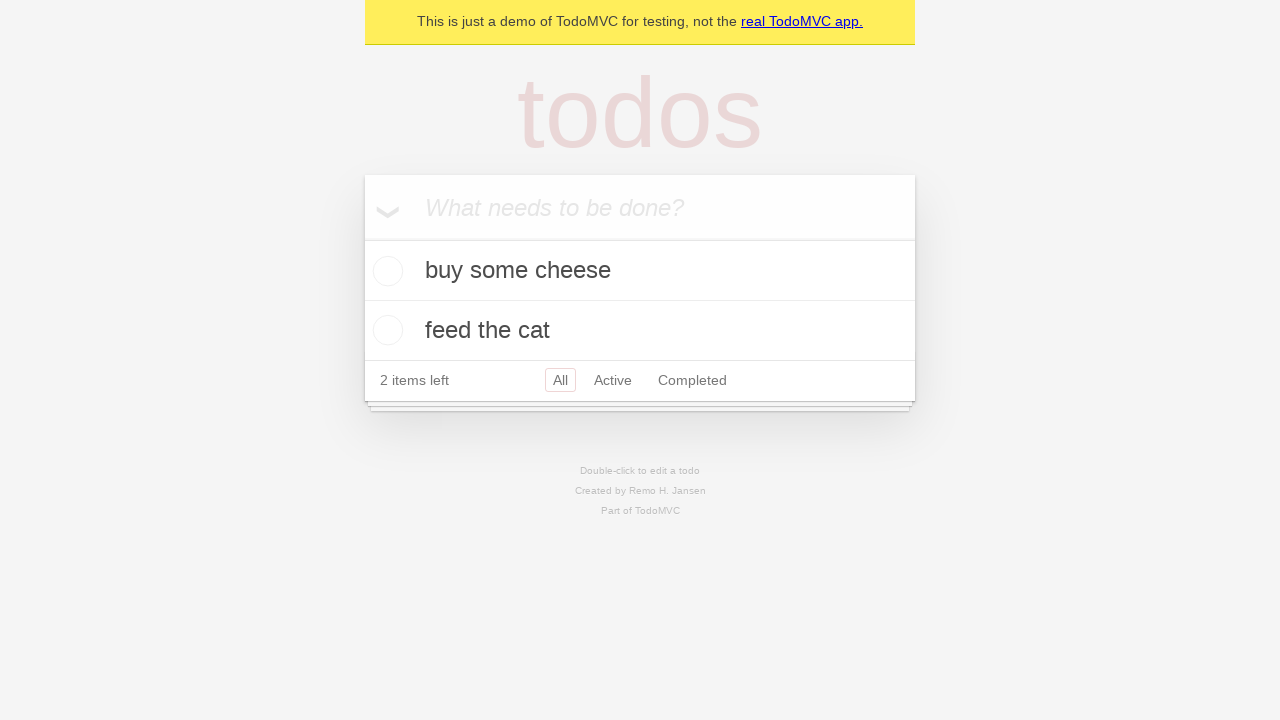

Filled todo input with 'book a doctors appointment' on internal:attr=[placeholder="What needs to be done?"i]
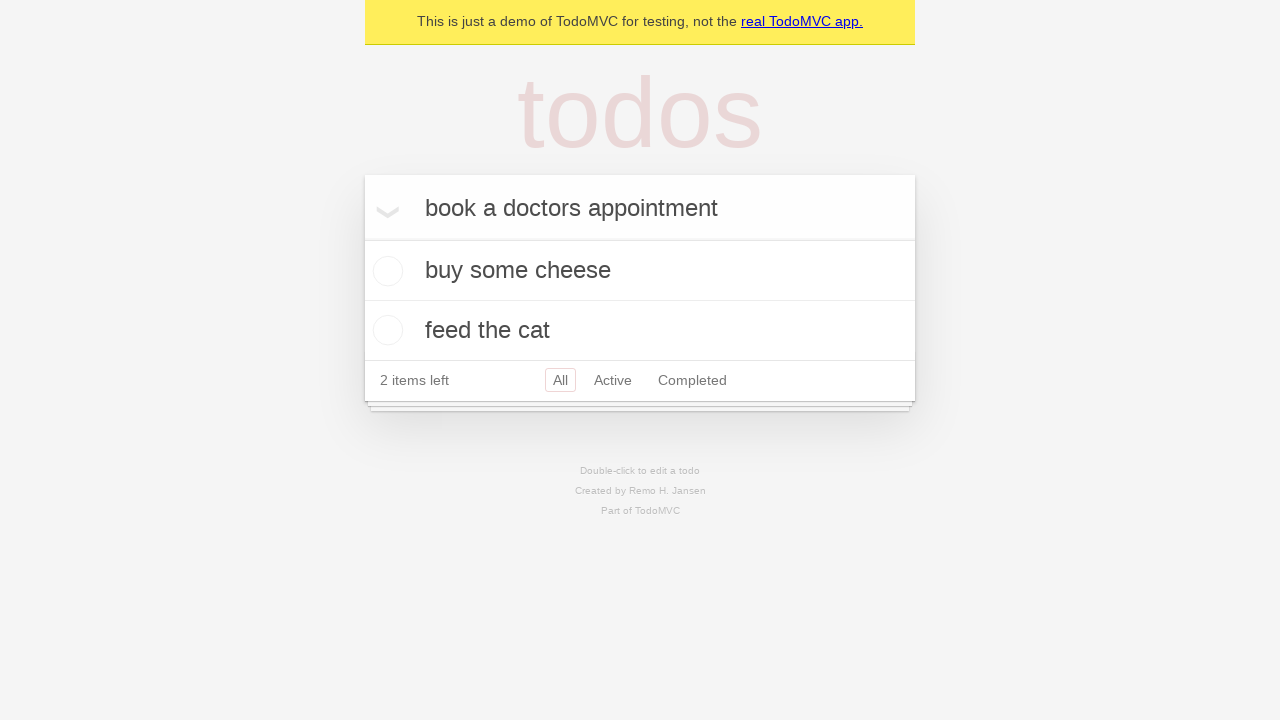

Pressed Enter to add third todo item on internal:attr=[placeholder="What needs to be done?"i]
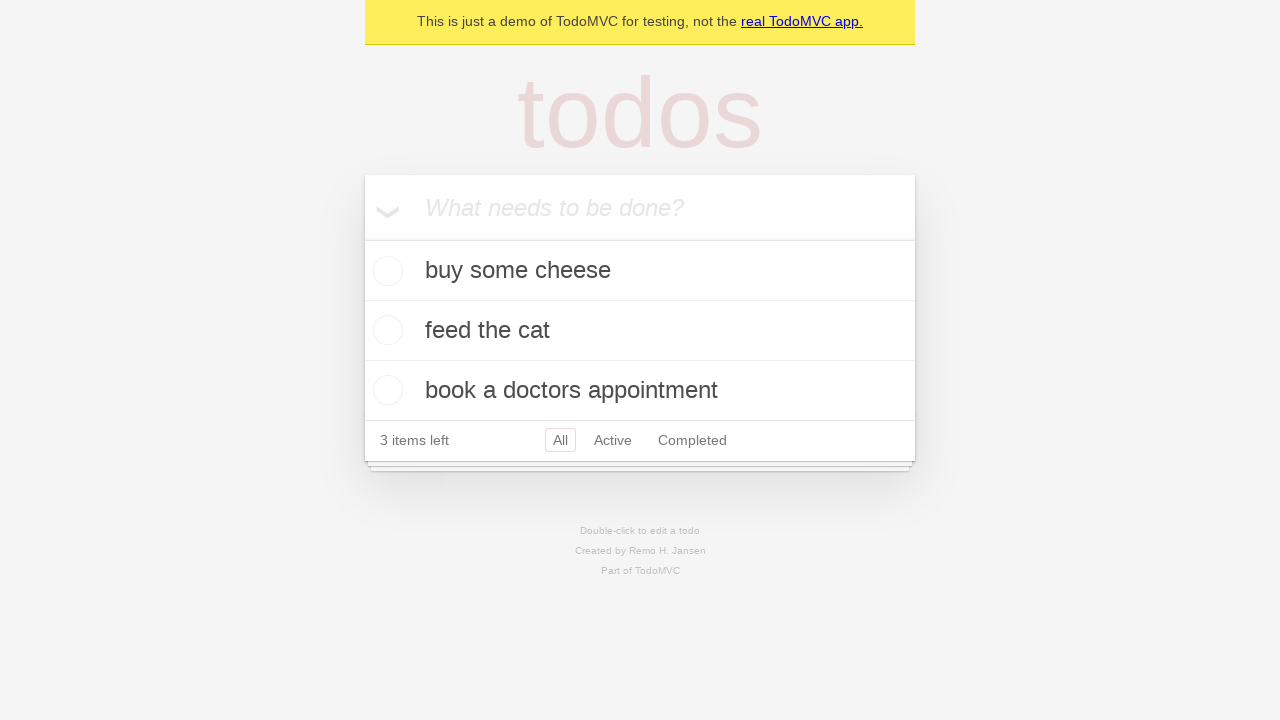

Checked the checkbox on the second todo item to mark it complete at (385, 330) on internal:testid=[data-testid="todo-item"s] >> nth=1 >> internal:role=checkbox
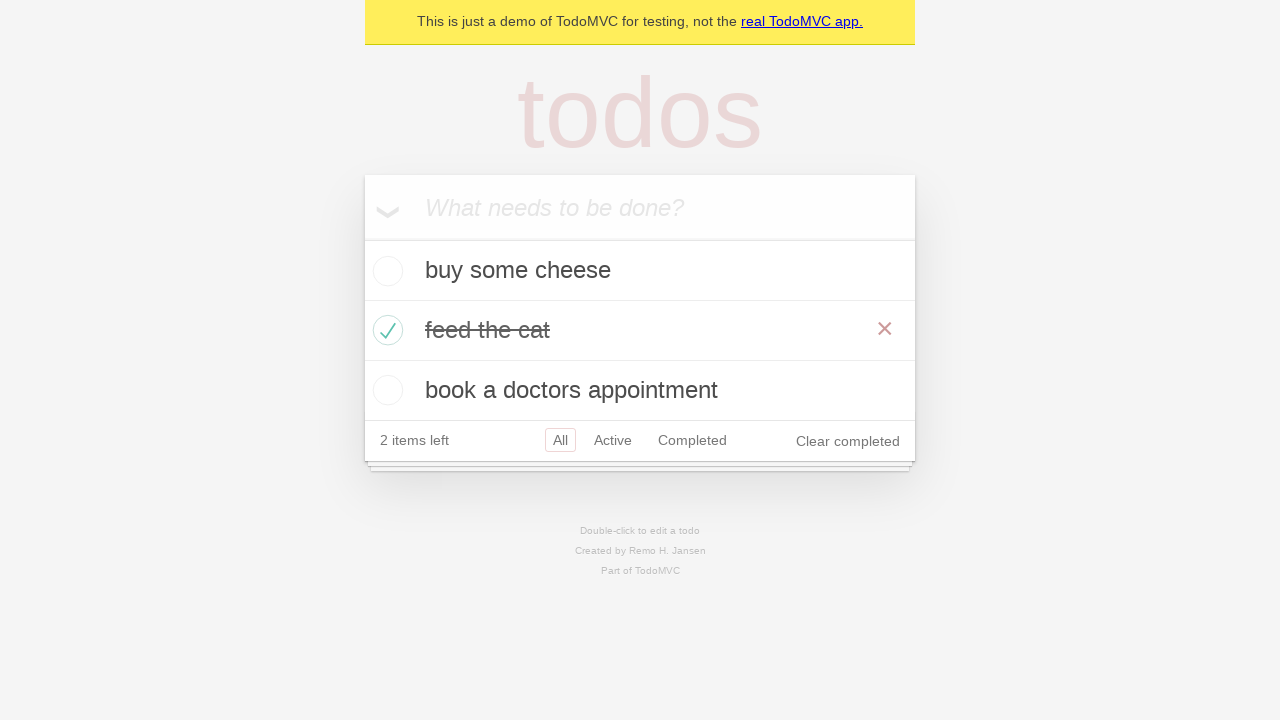

Clicked the Active filter link to display only incomplete items at (613, 440) on internal:role=link[name="Active"i]
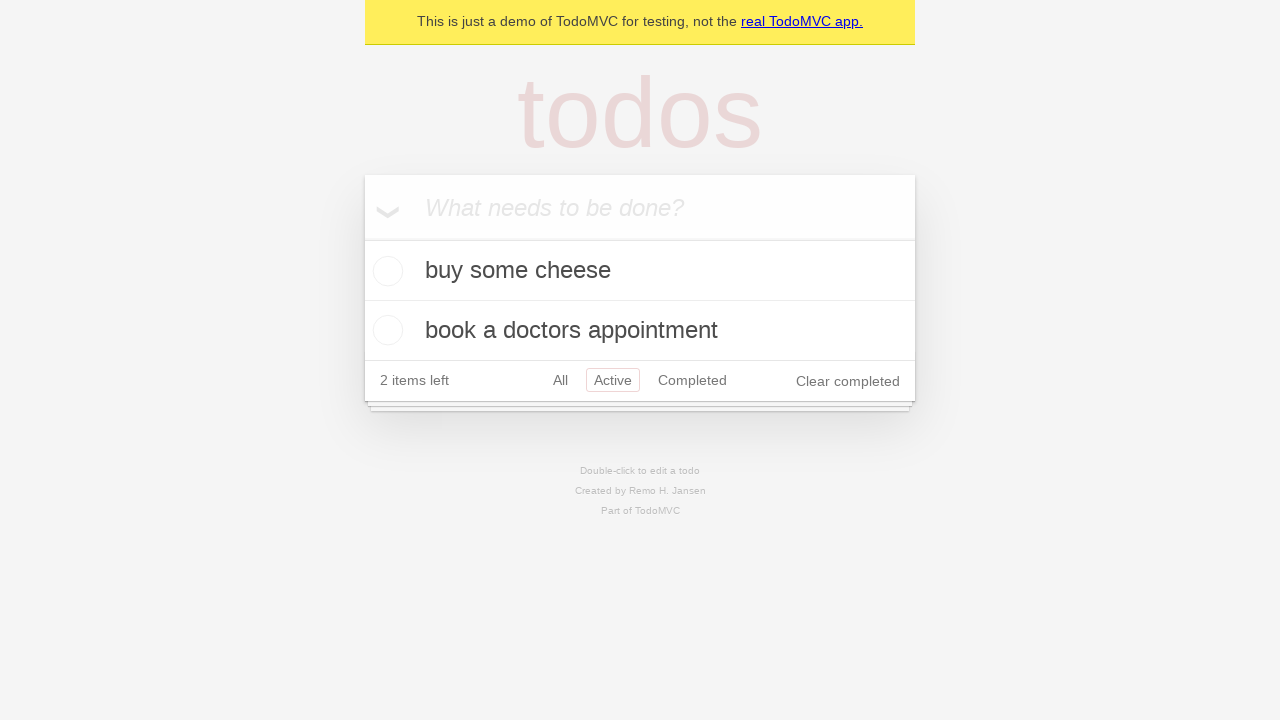

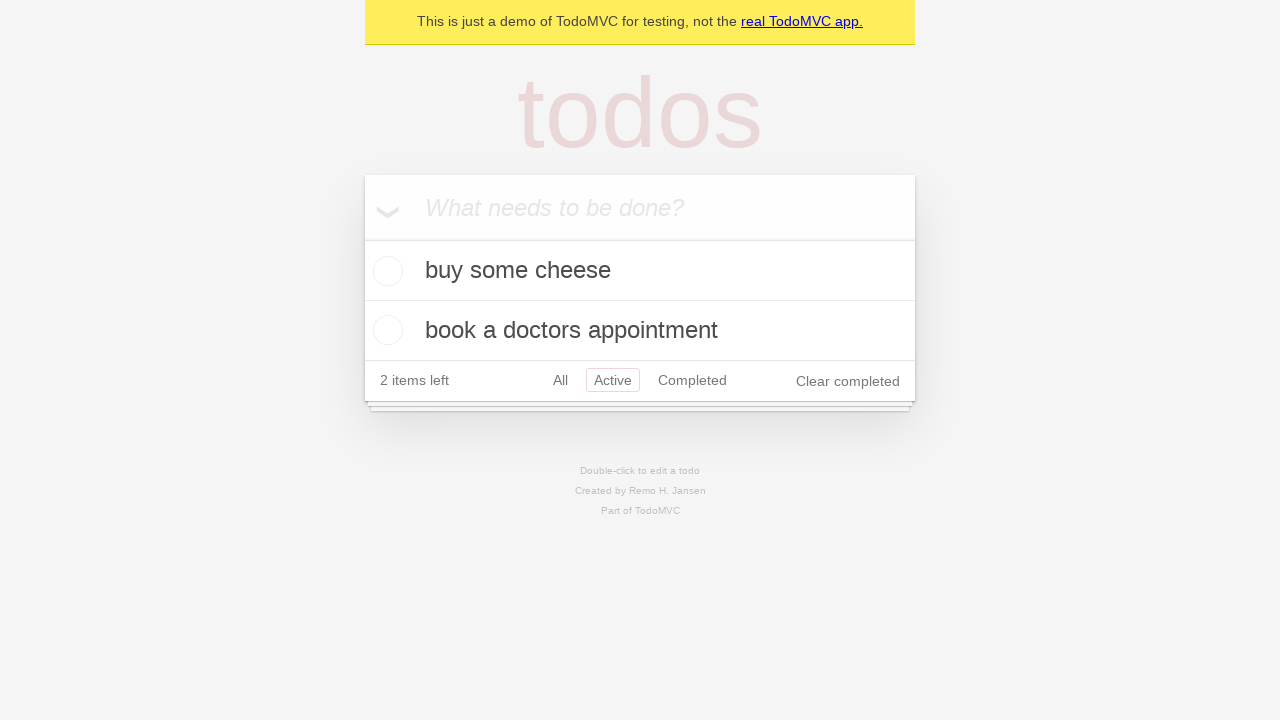